Tests checking multiple checkboxes (remote testing, parallel testing, and analysis) and verifies each is checked

Starting URL: https://devexpress.github.io/testcafe/example/

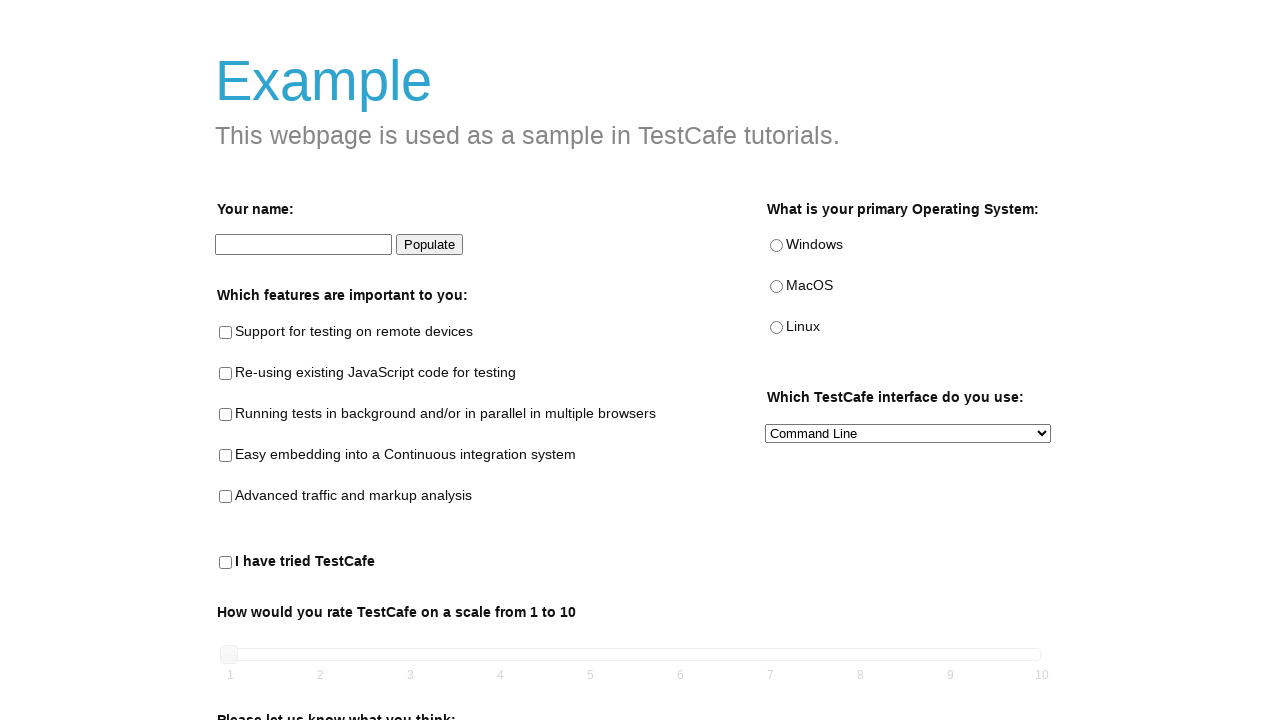

Navigated to TestCafe example page
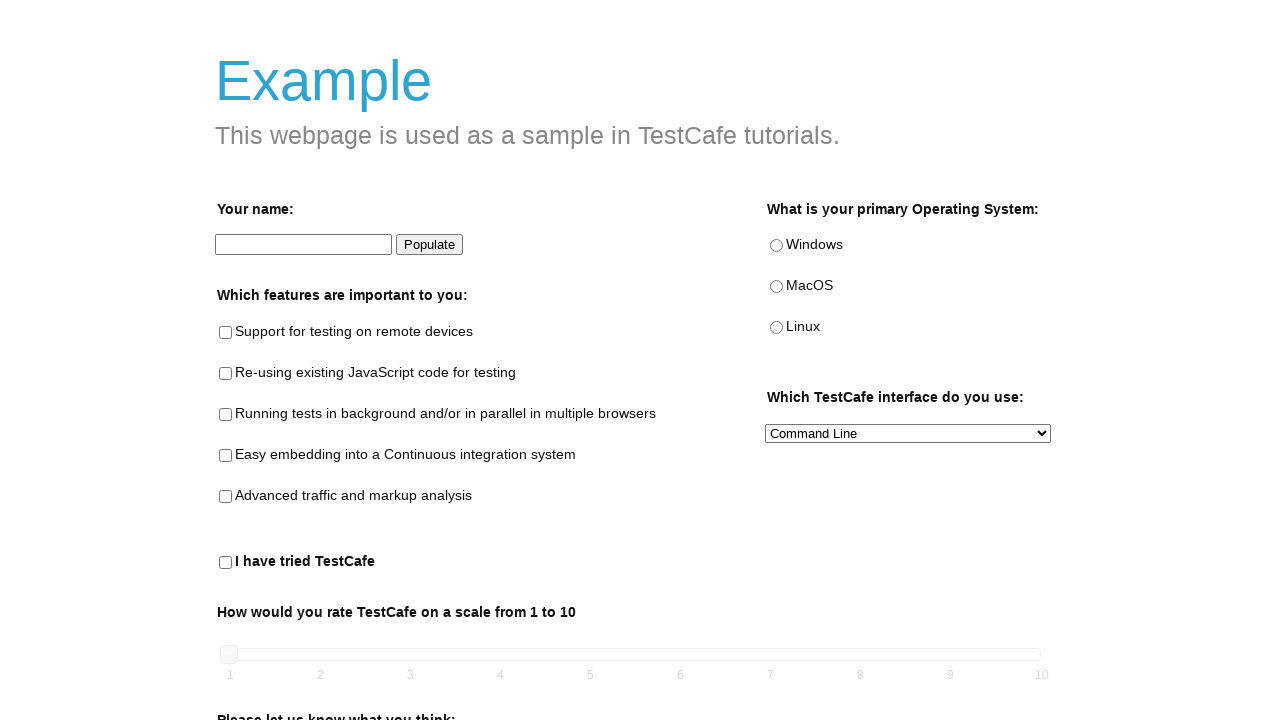

Checked remote testing checkbox at (226, 333) on internal:testid=[data-testid="remote-testing-checkbox"s]
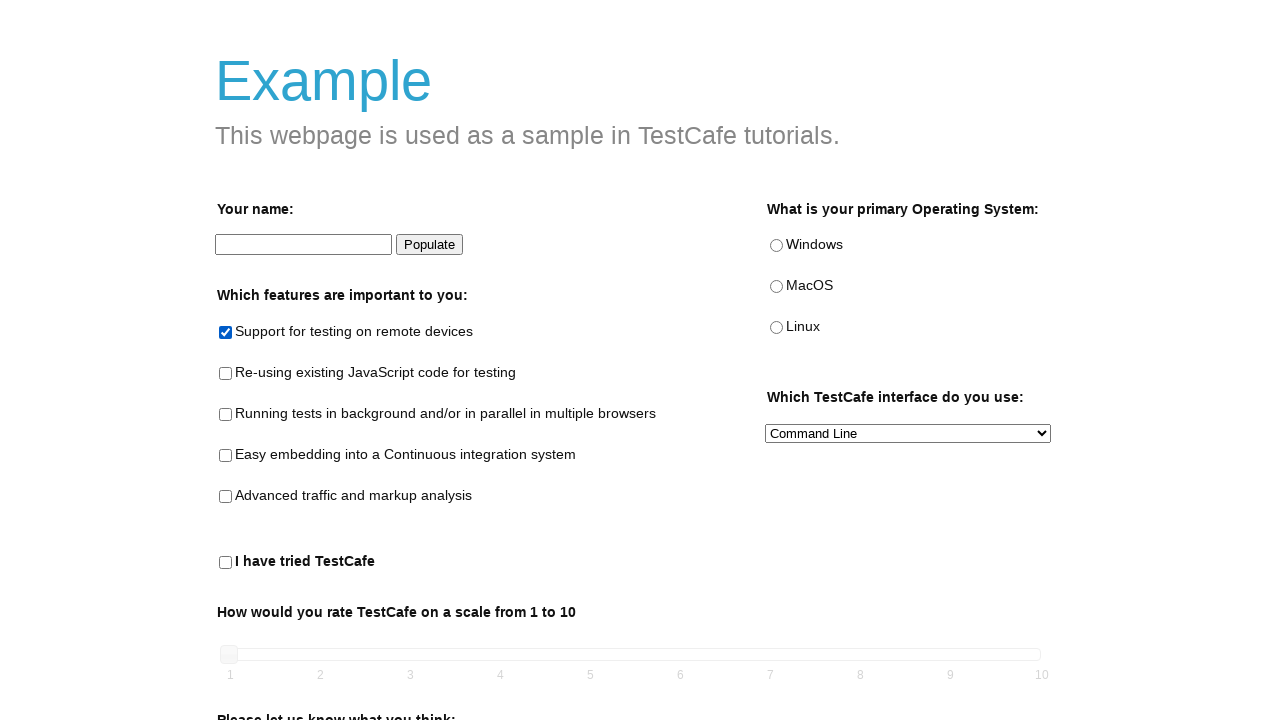

Checked parallel testing checkbox at (226, 415) on internal:testid=[data-testid="parallel-testing-checkbox"s]
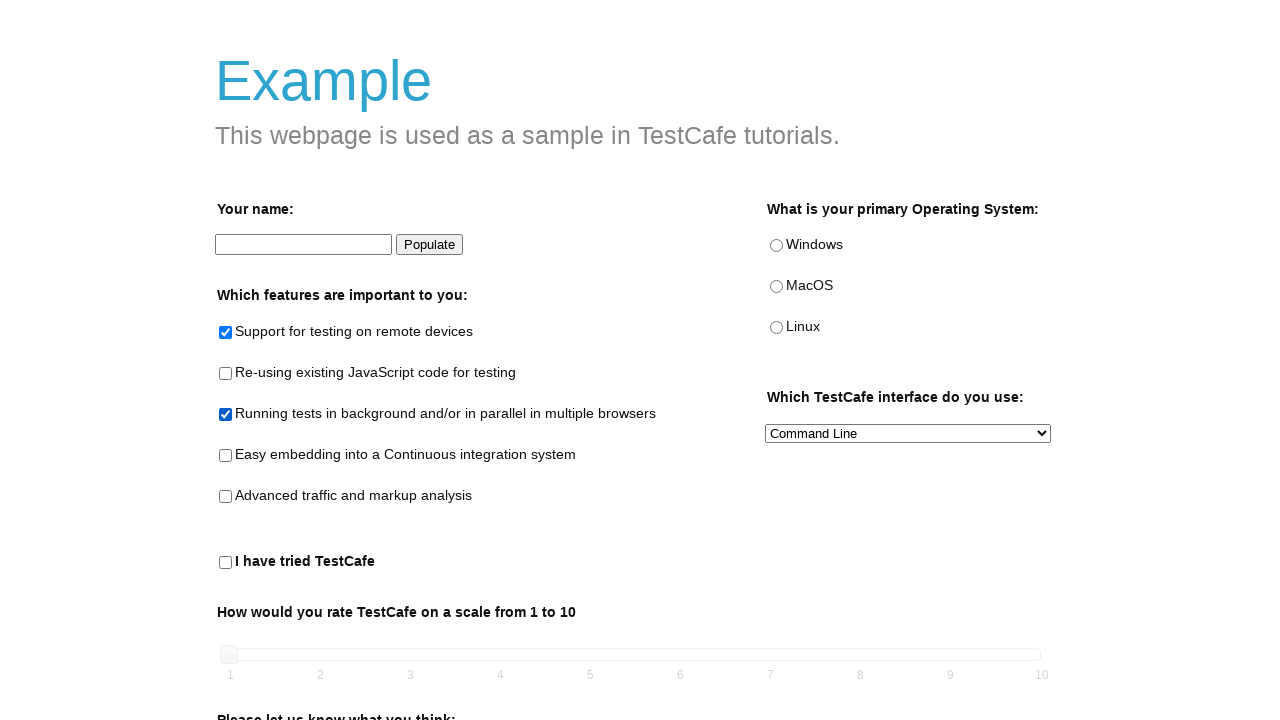

Checked analysis checkbox at (226, 497) on internal:testid=[data-testid="analysis-checkbox"s]
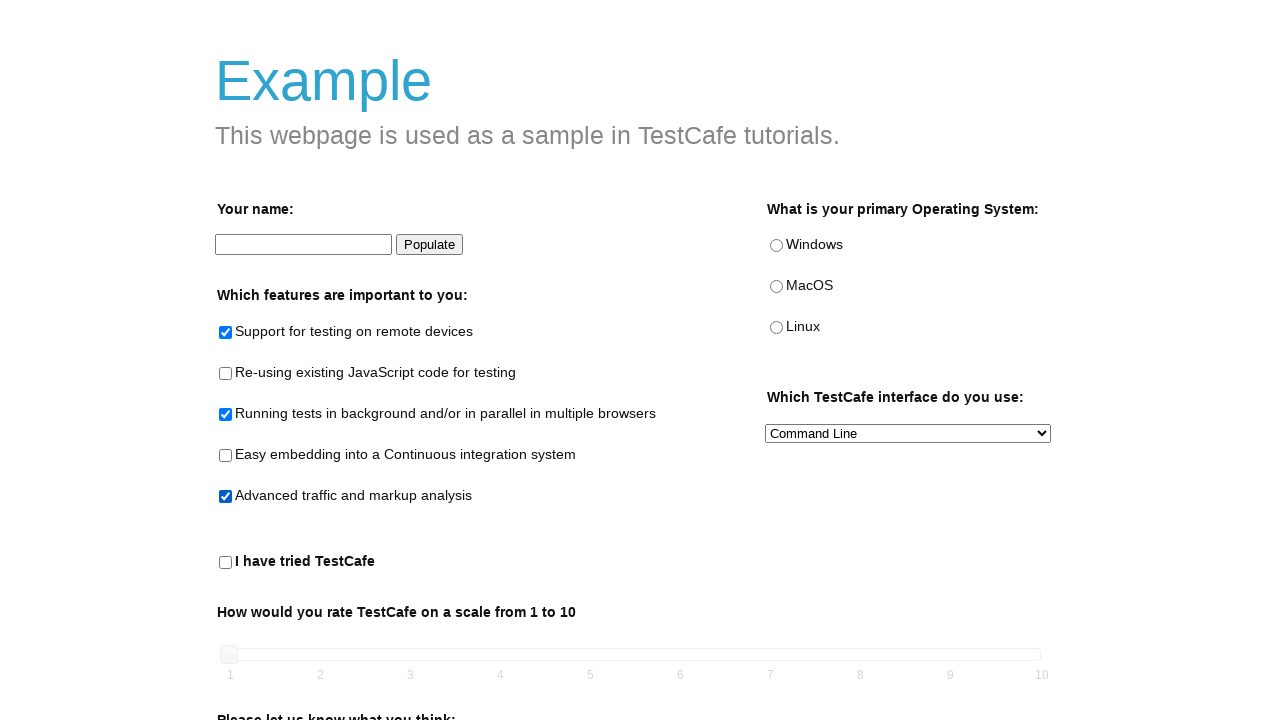

Verified remote testing checkbox is checked
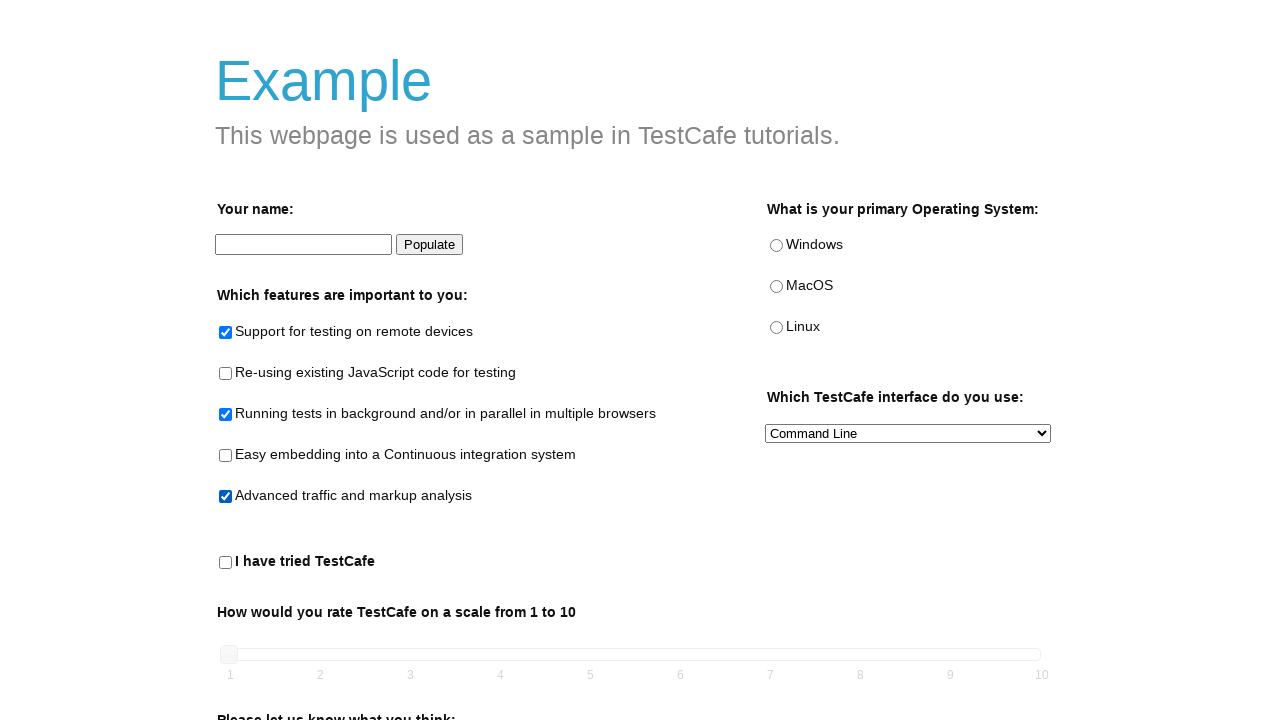

Verified parallel testing checkbox is checked
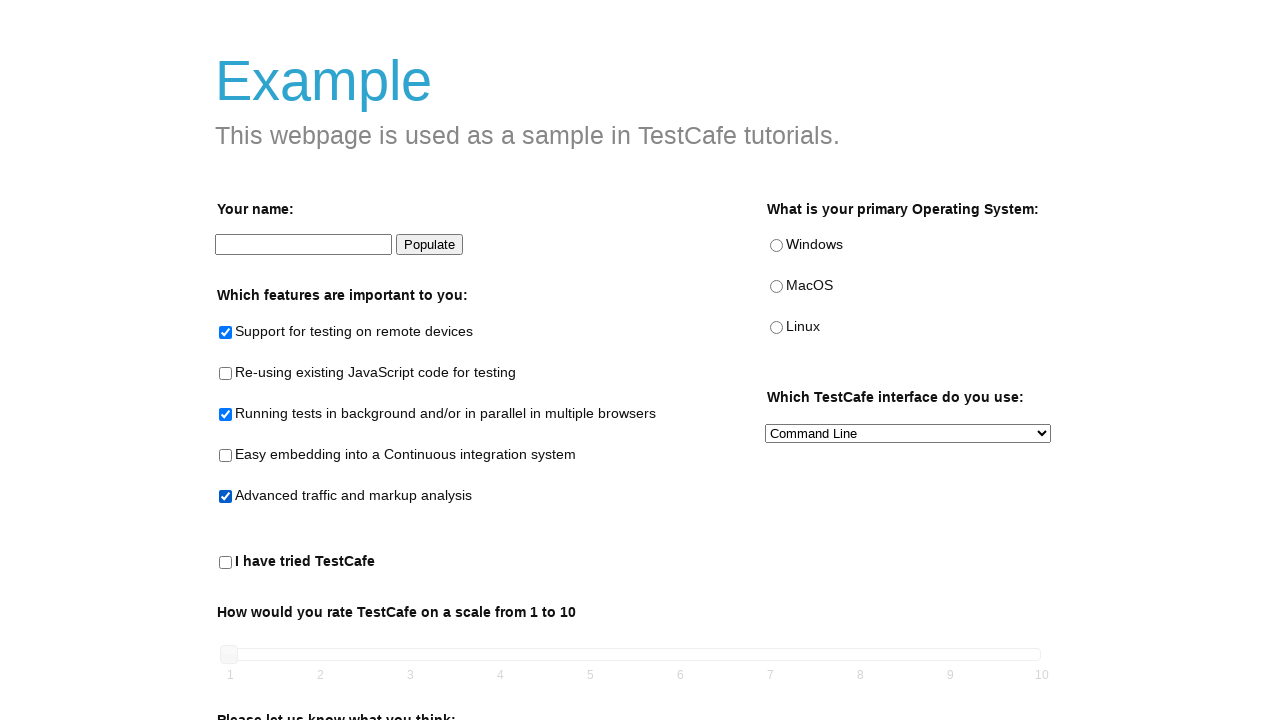

Verified analysis checkbox is checked
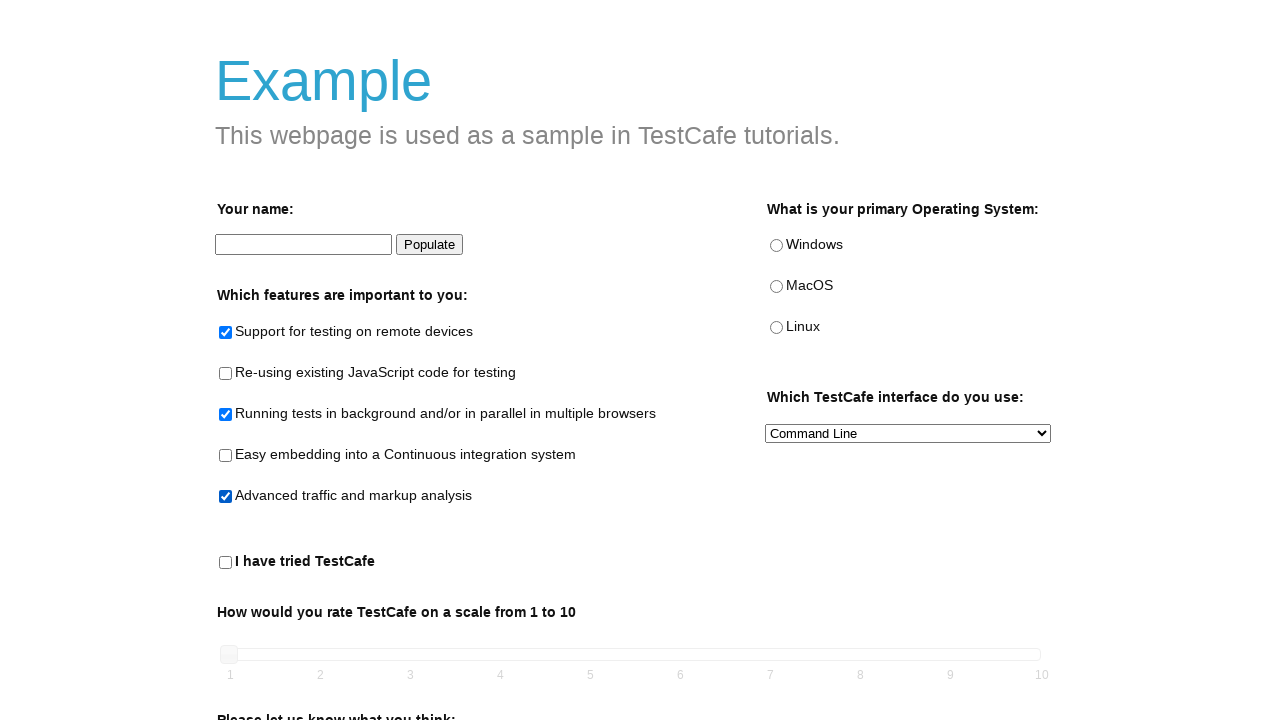

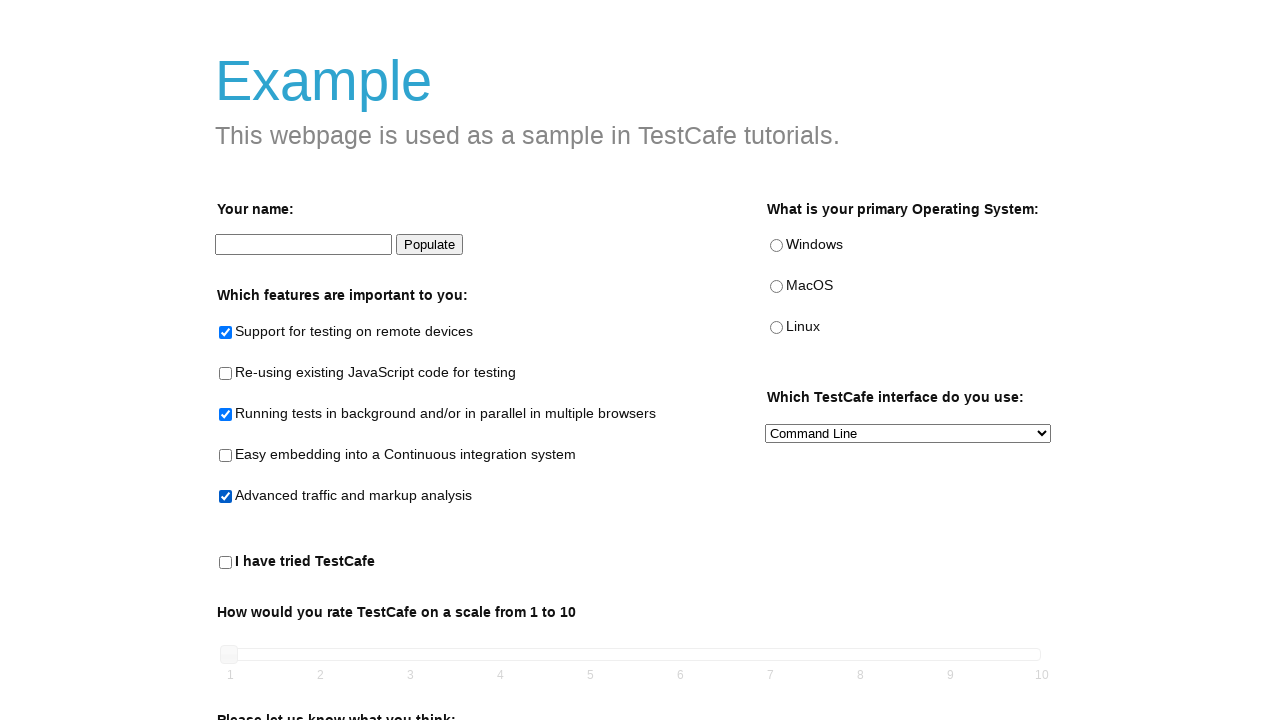